Navigates to W3Schools HTML tables page and iterates through table cells to verify table content is accessible

Starting URL: https://www.w3schools.com/html/html_tables.asp

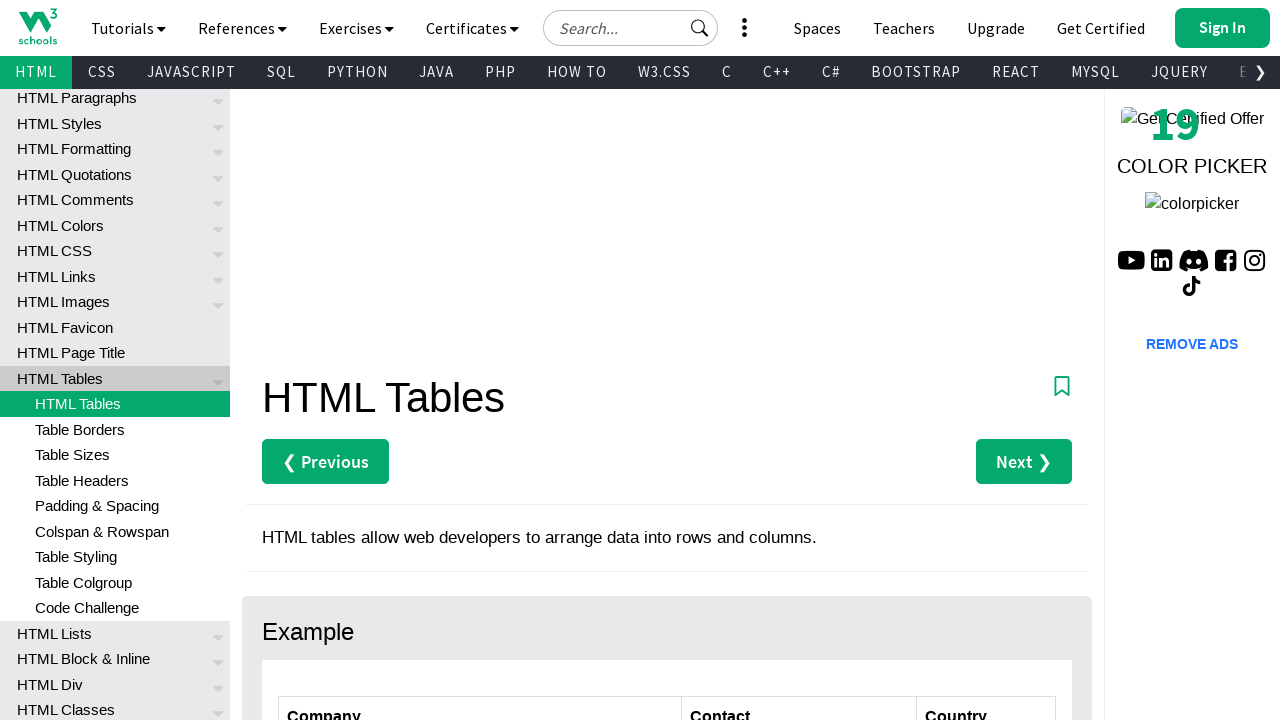

Navigated to W3Schools HTML tables page
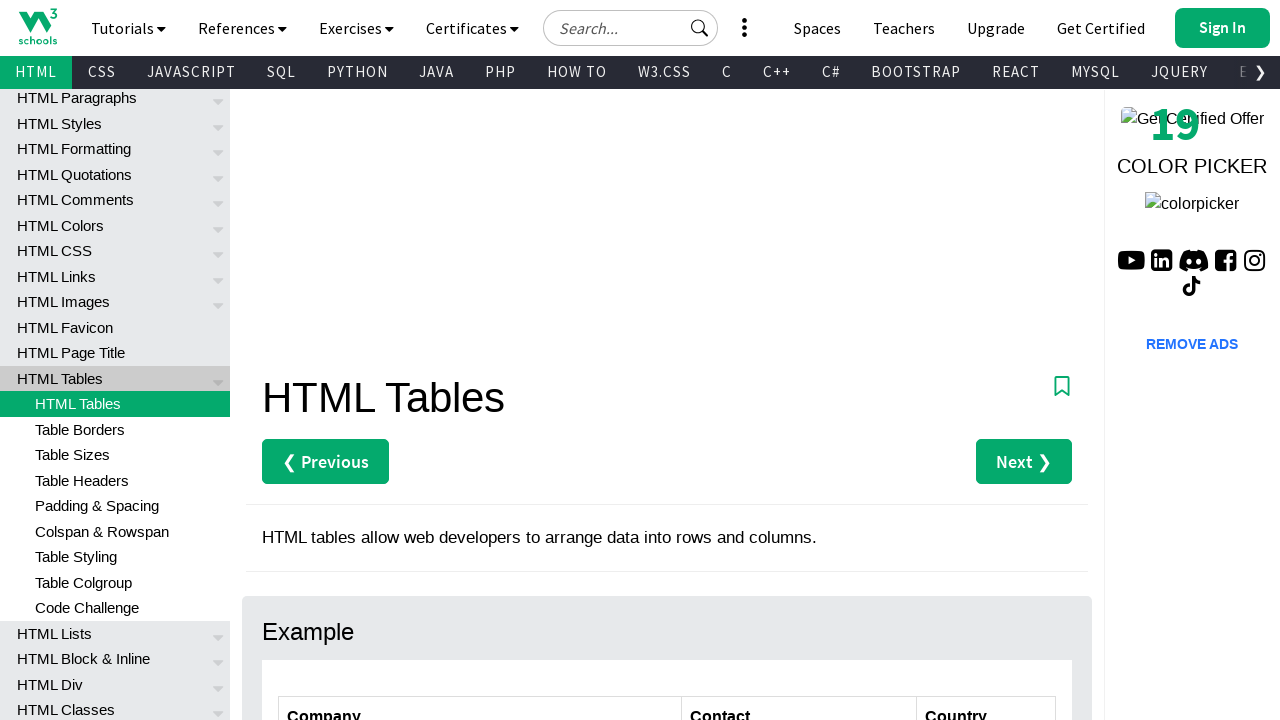

Table#customers element is present
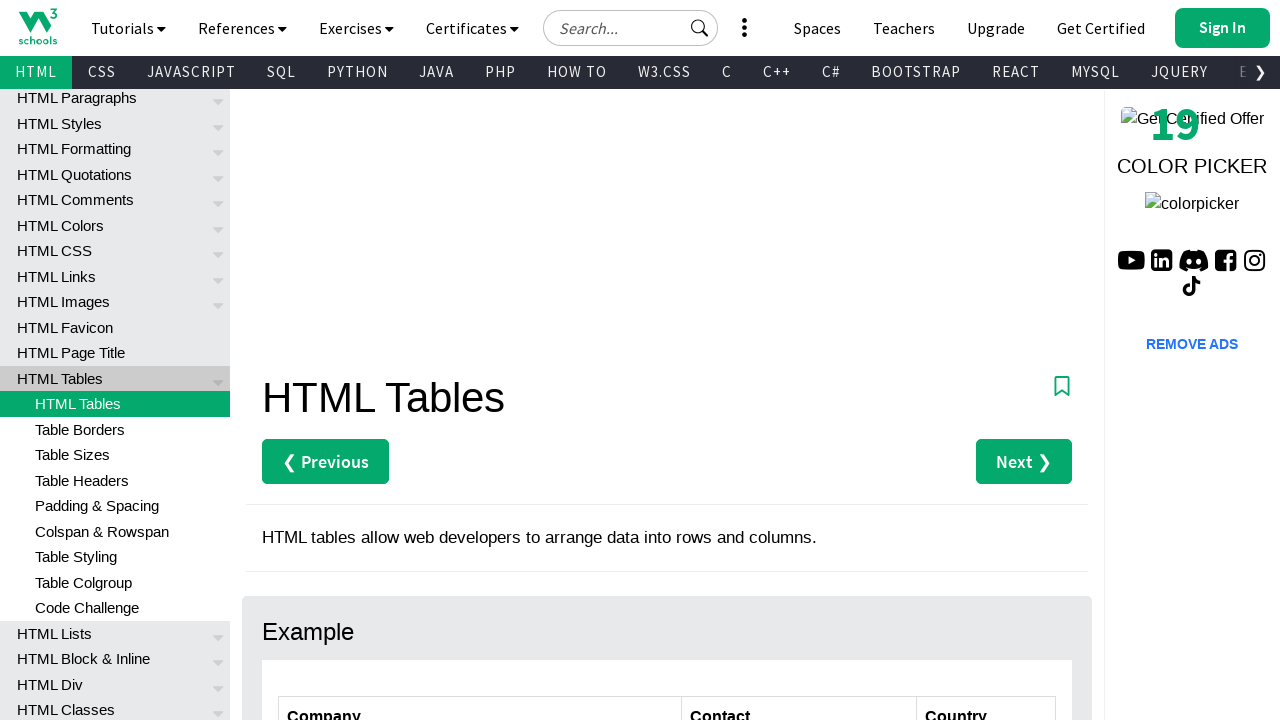

Counted 7 rows in the table
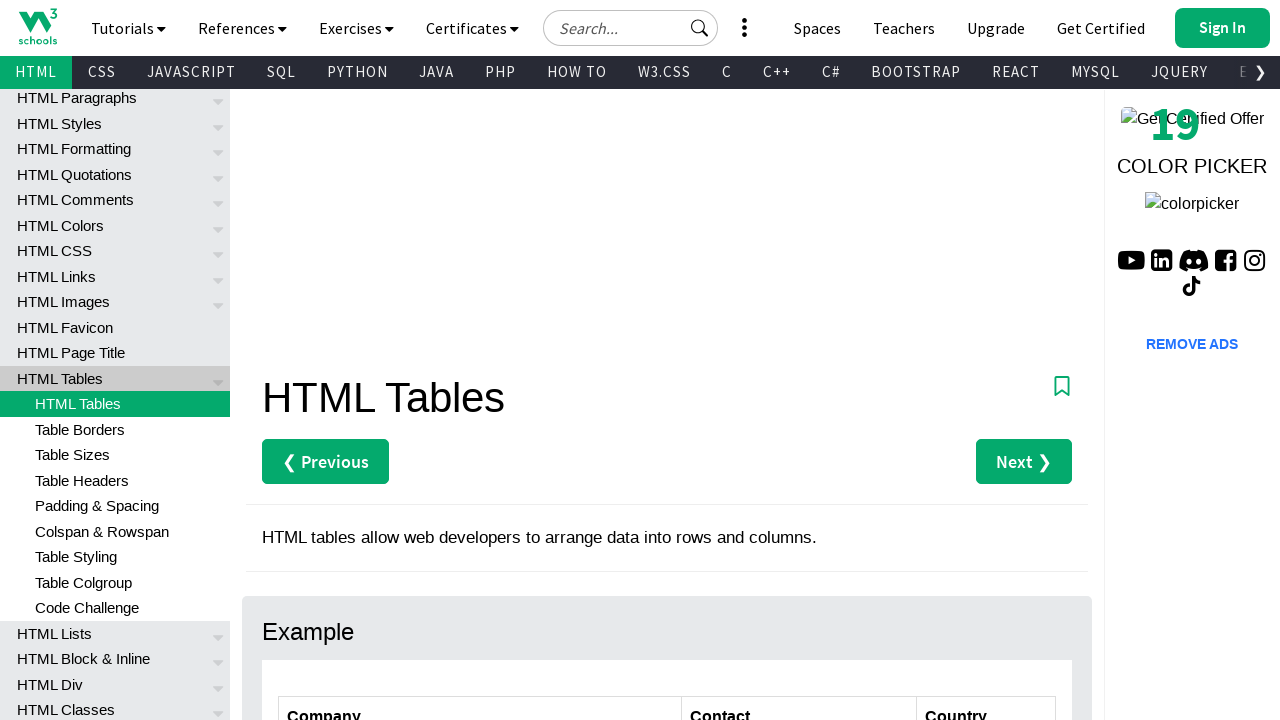

Counted 3 columns in the table
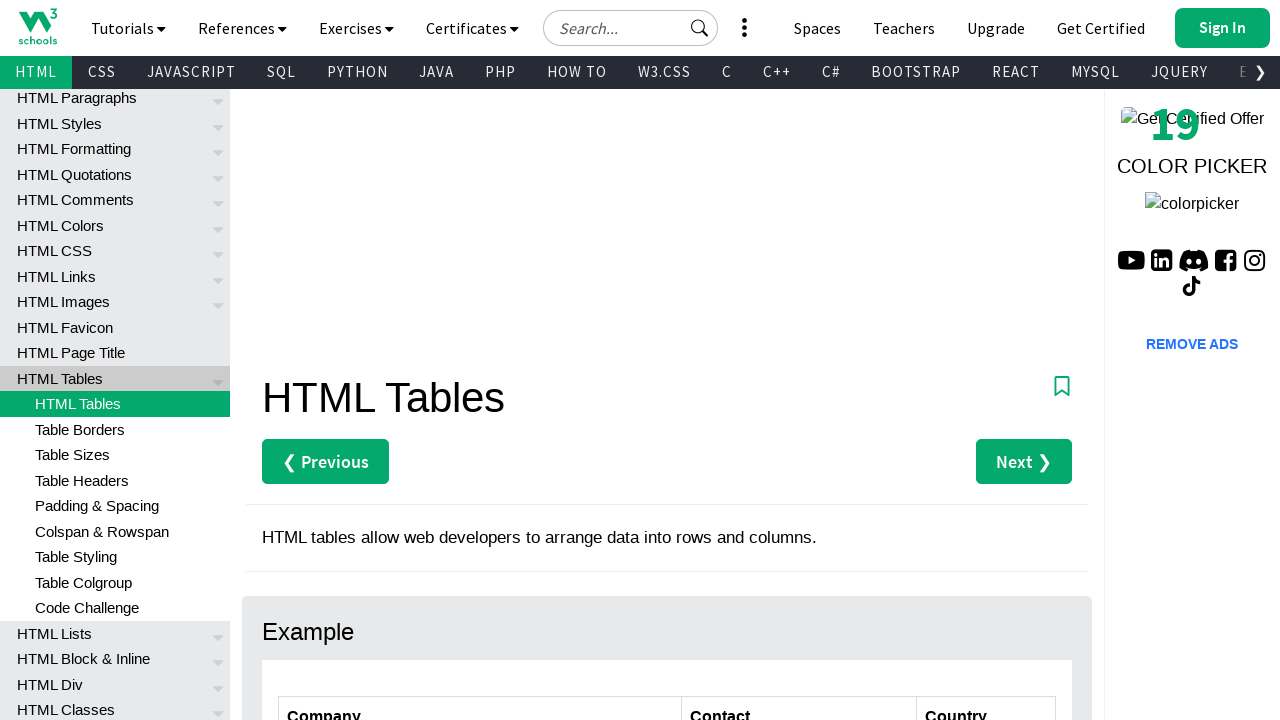

Retrieved text content from table cell at row 2, column 1: 'Alfreds Futterkiste'
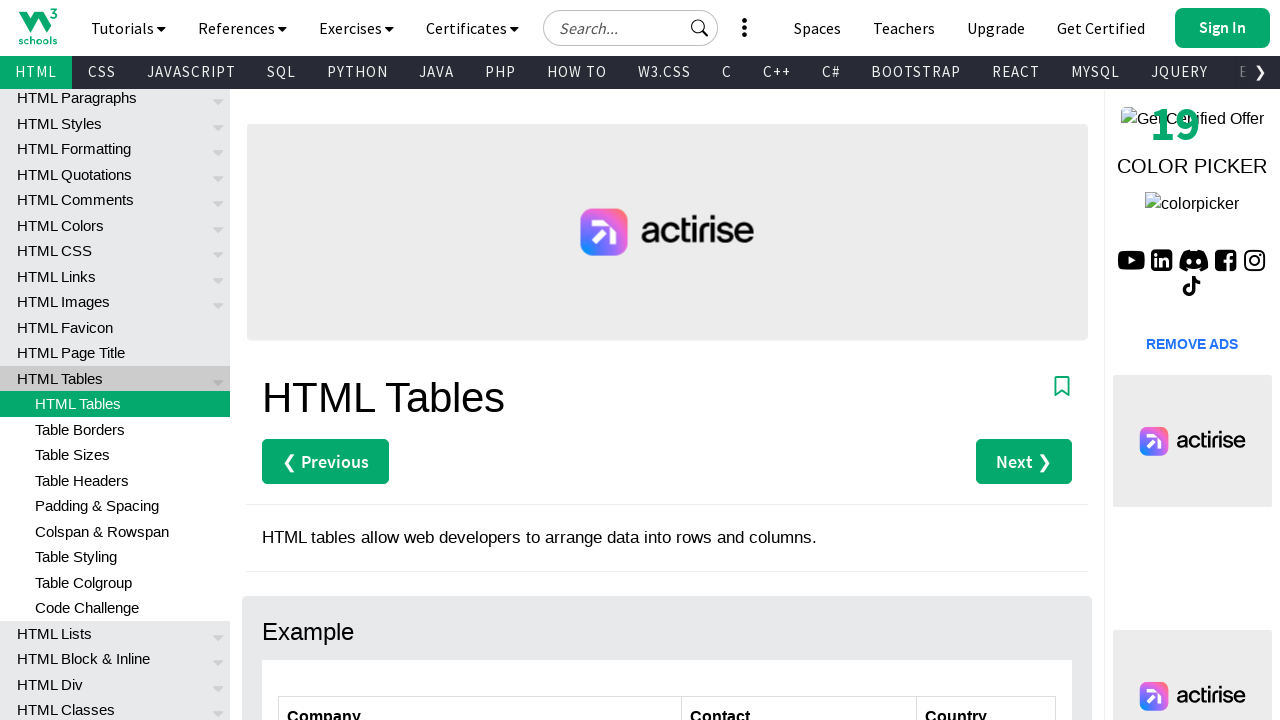

Retrieved text content from table cell at row 2, column 2: 'Maria Anders'
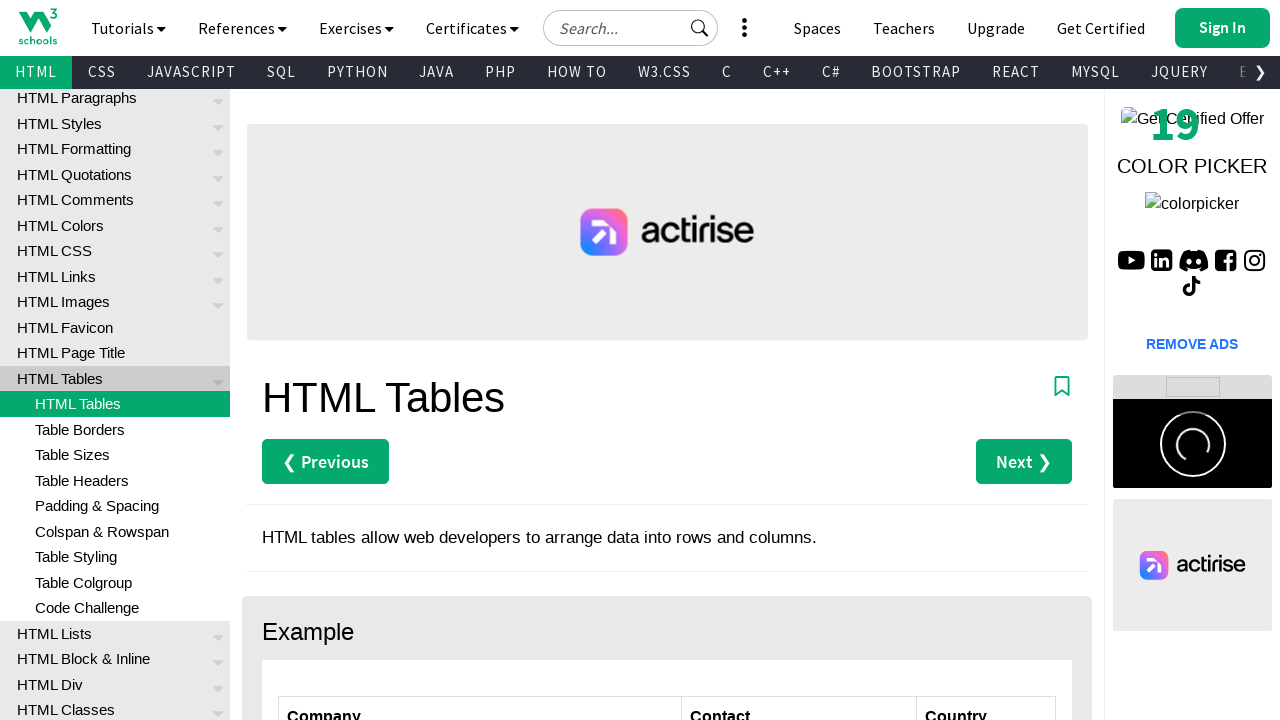

Retrieved text content from table cell at row 2, column 3: 'Germany'
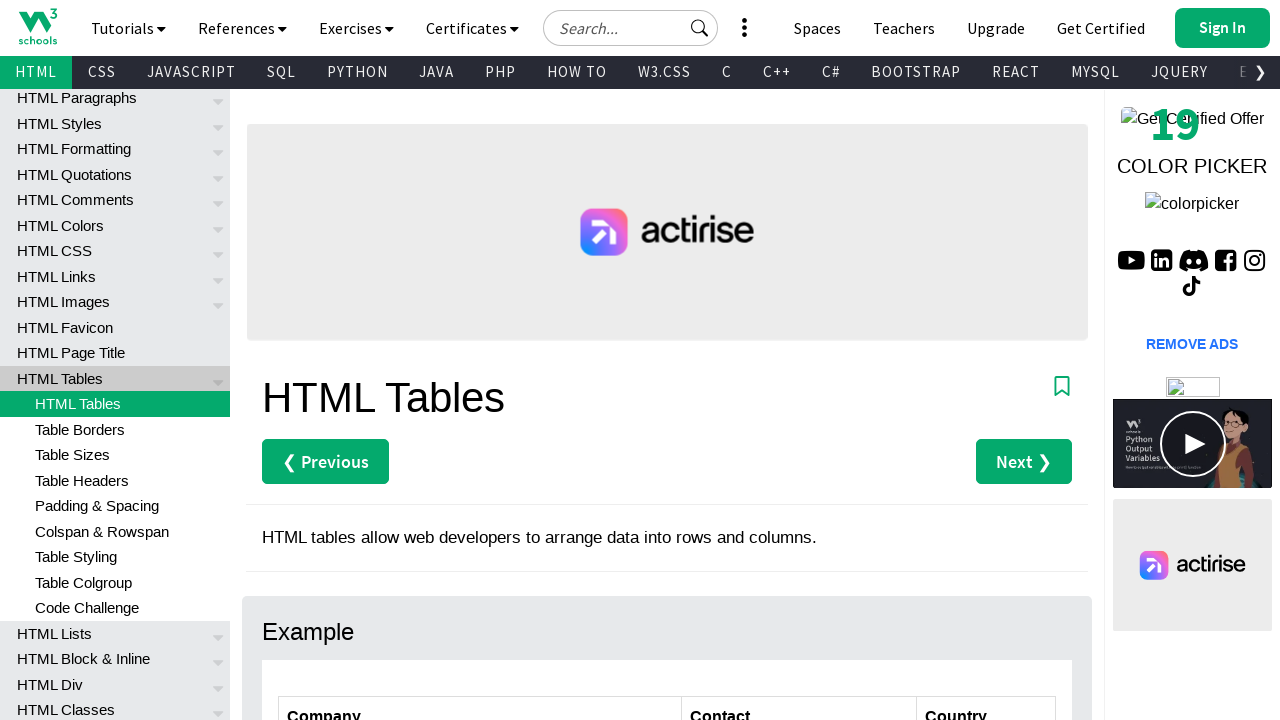

Retrieved text content from table cell at row 3, column 1: 'Centro comercial Moctezuma'
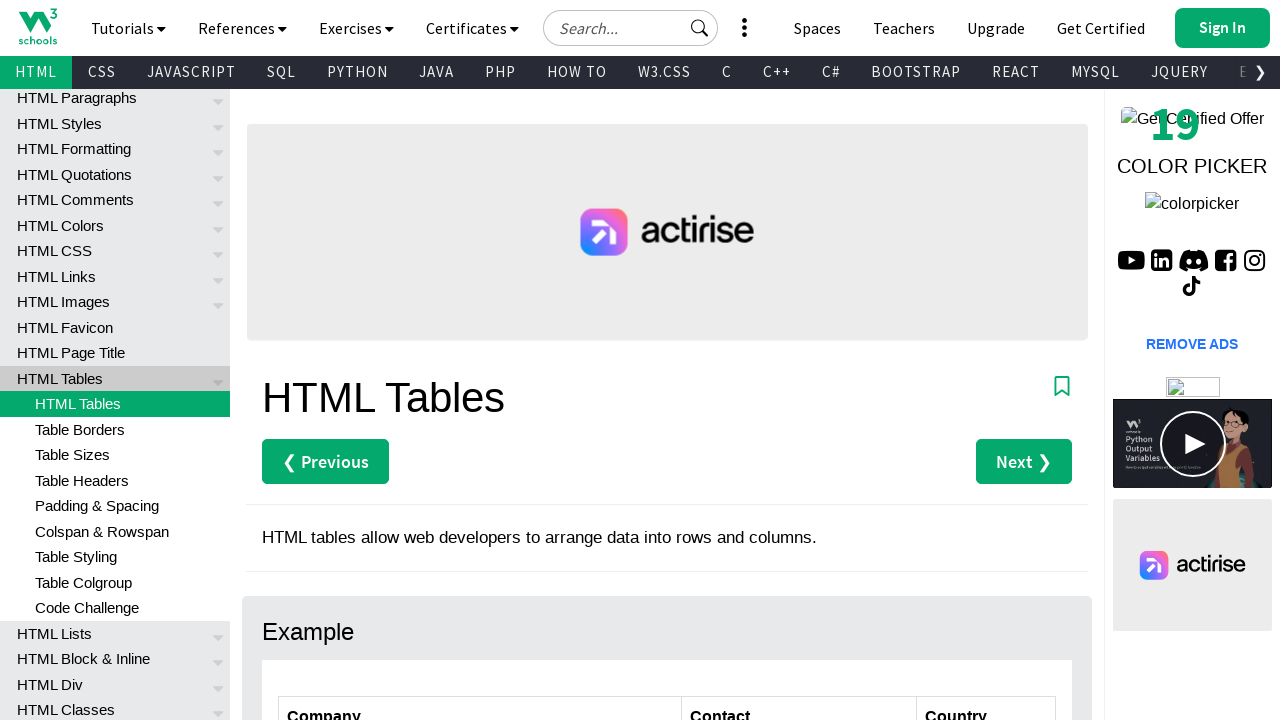

Retrieved text content from table cell at row 3, column 2: 'Francisco Chang'
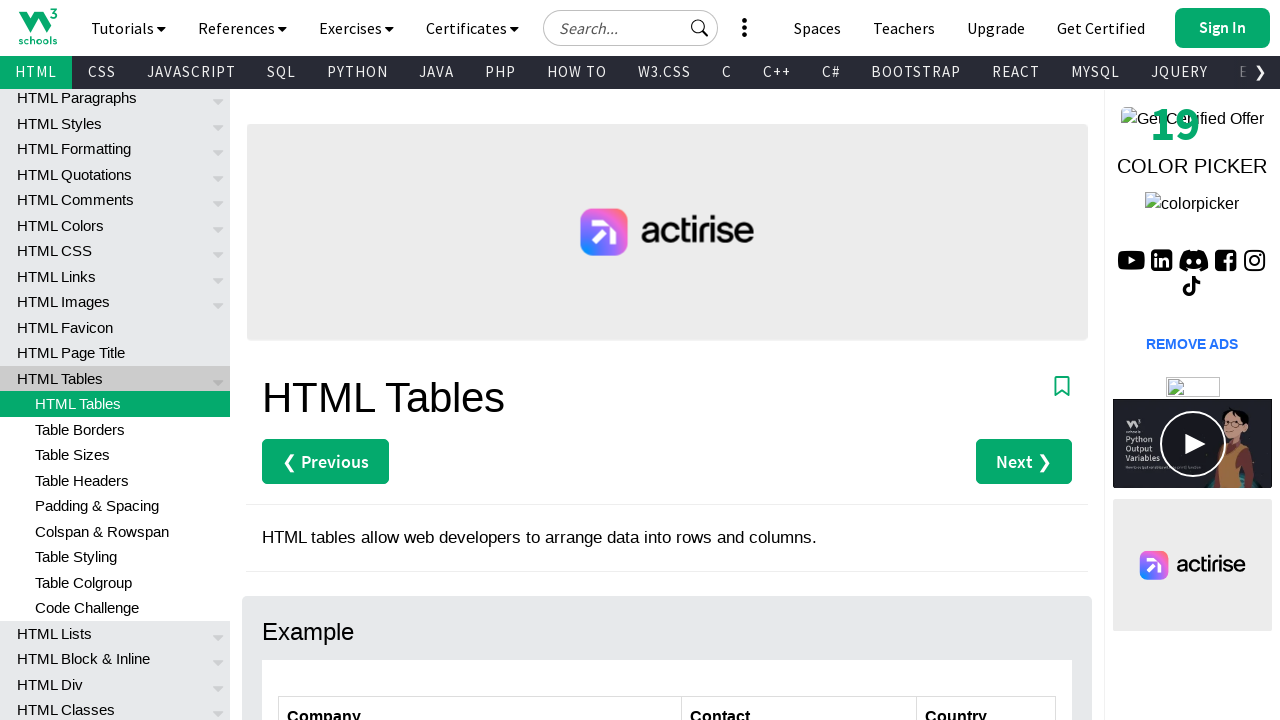

Retrieved text content from table cell at row 3, column 3: 'Mexico'
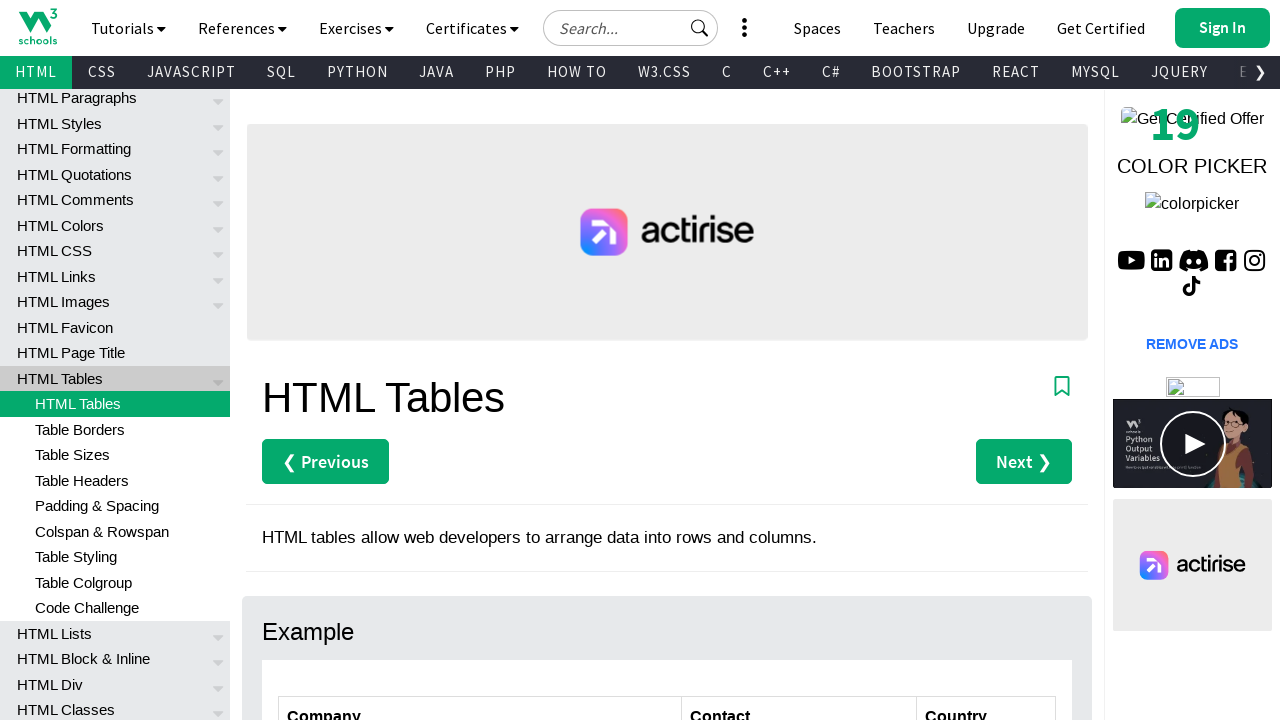

Retrieved text content from table cell at row 4, column 1: 'Ernst Handel'
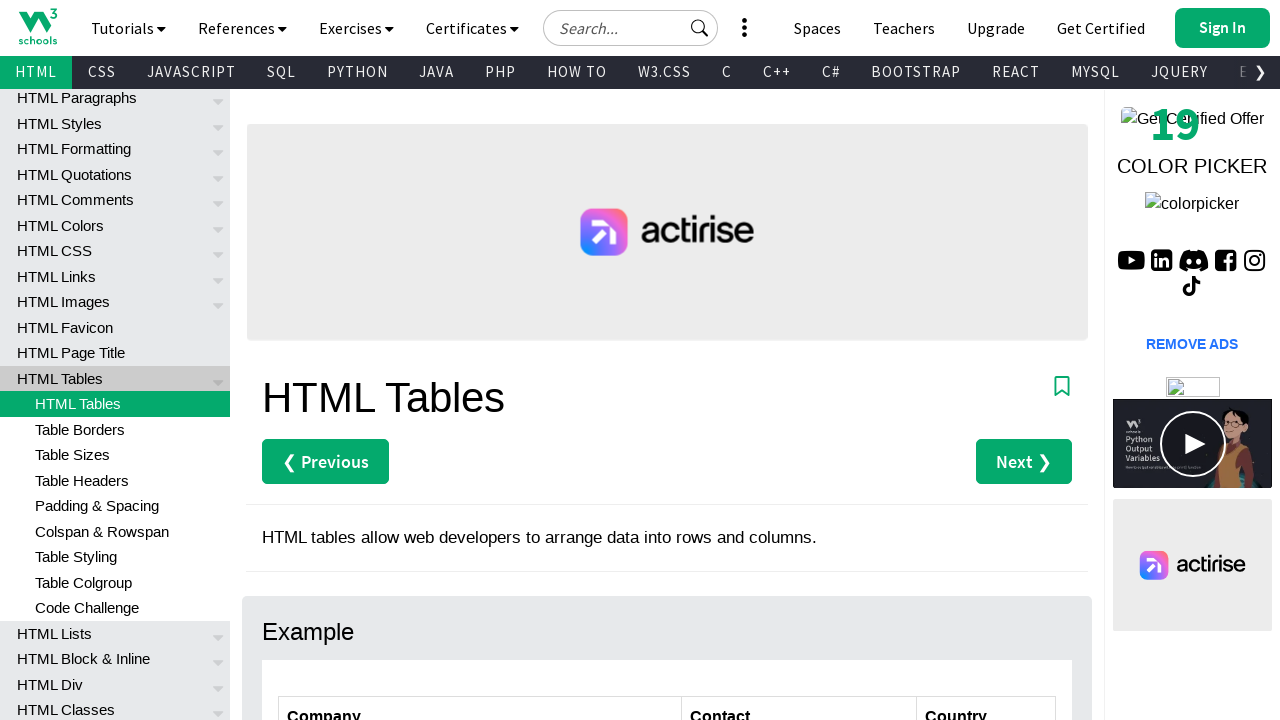

Retrieved text content from table cell at row 4, column 2: 'Roland Mendel'
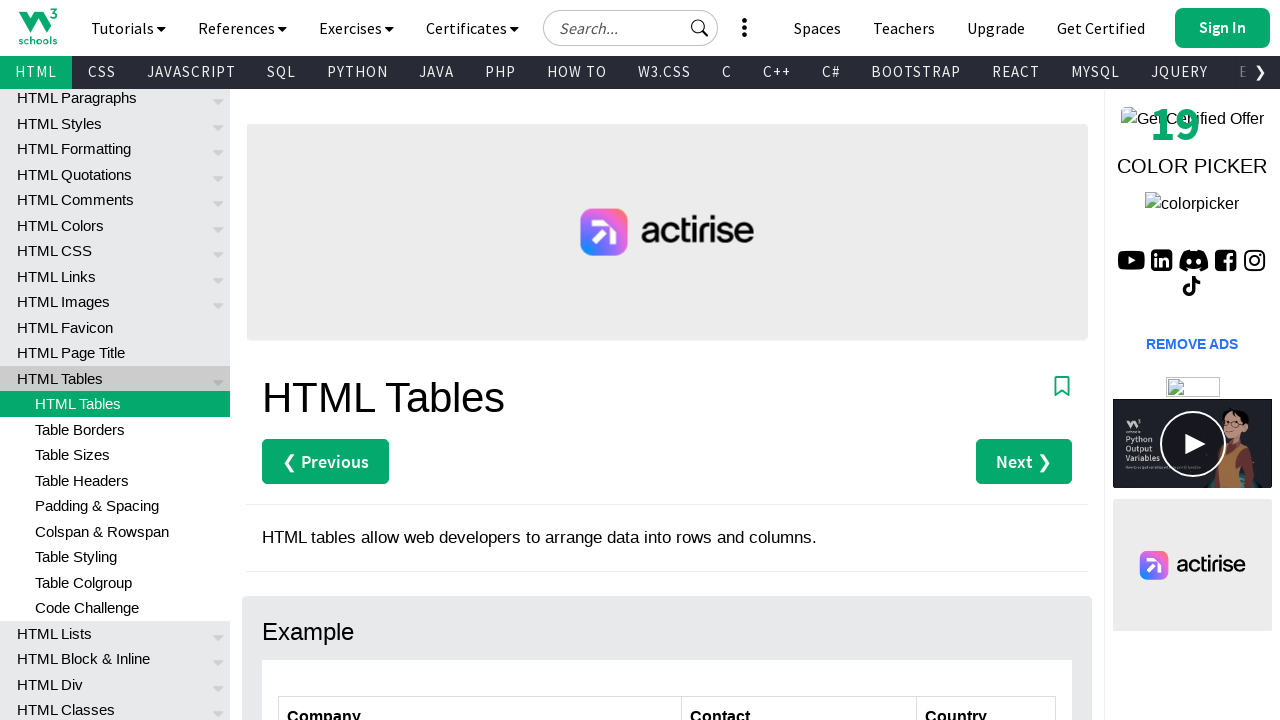

Retrieved text content from table cell at row 4, column 3: 'Austria'
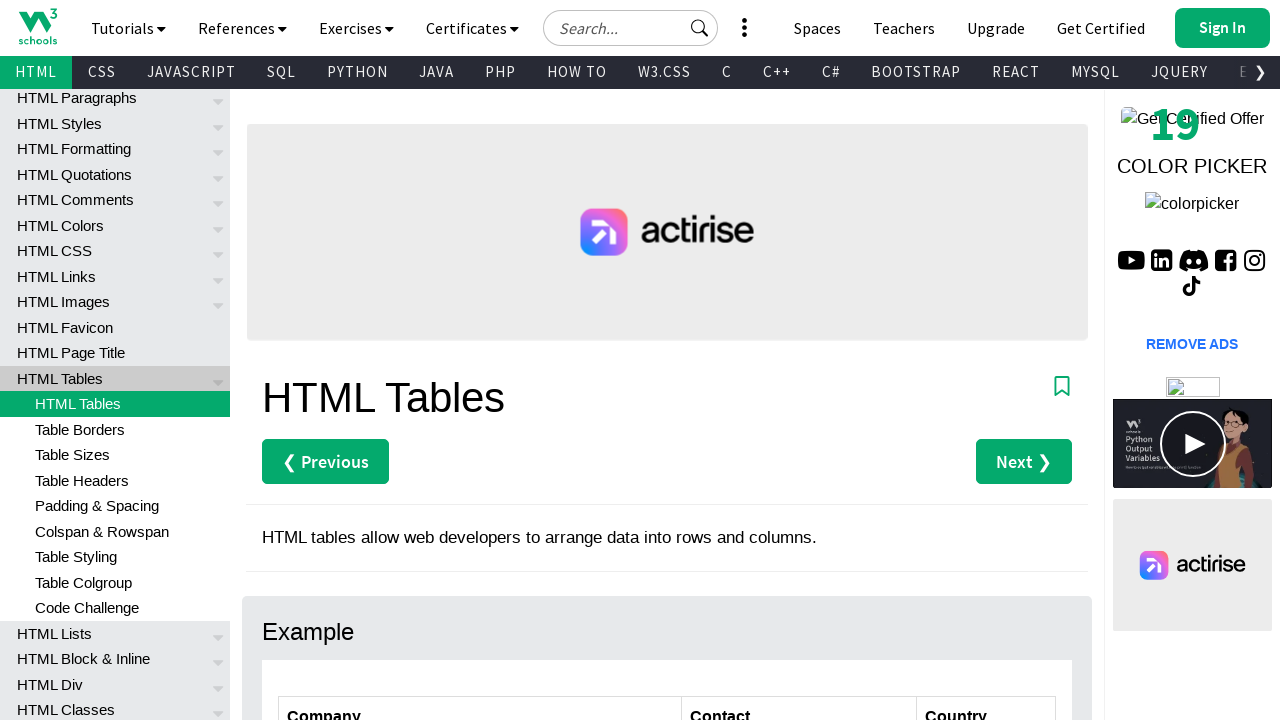

Retrieved text content from table cell at row 5, column 1: 'Island Trading'
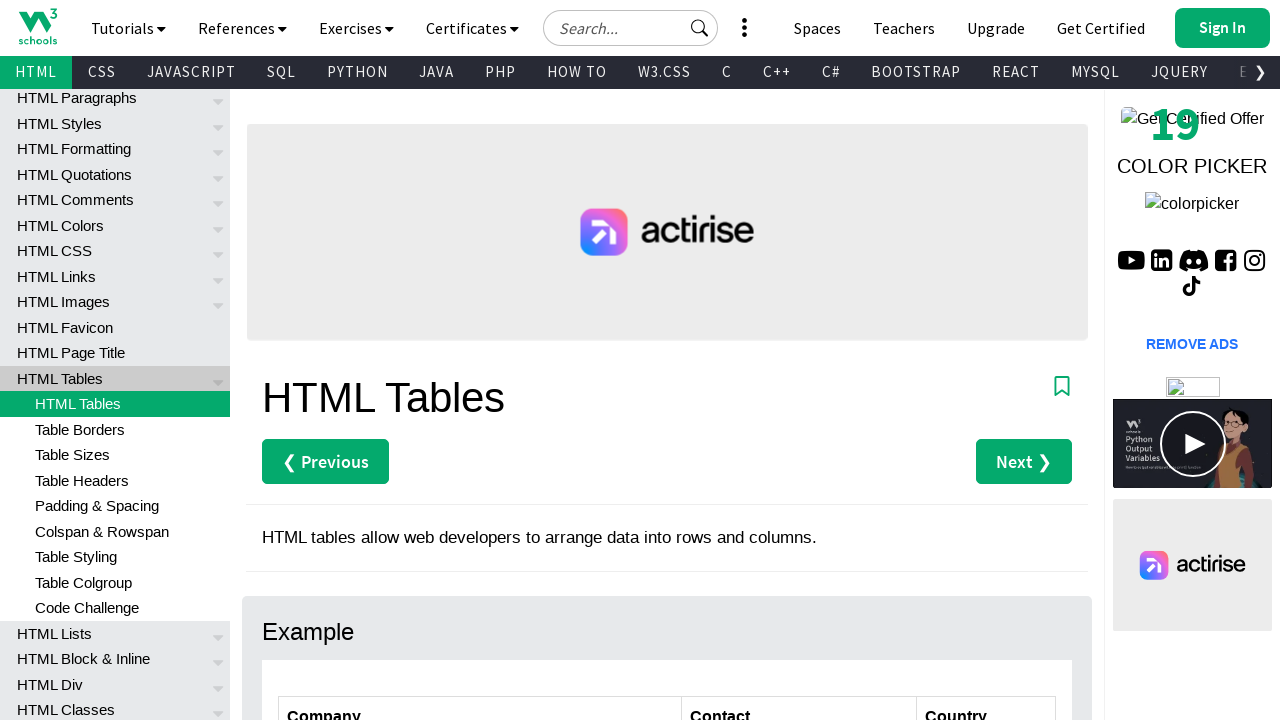

Retrieved text content from table cell at row 5, column 2: 'Helen Bennett'
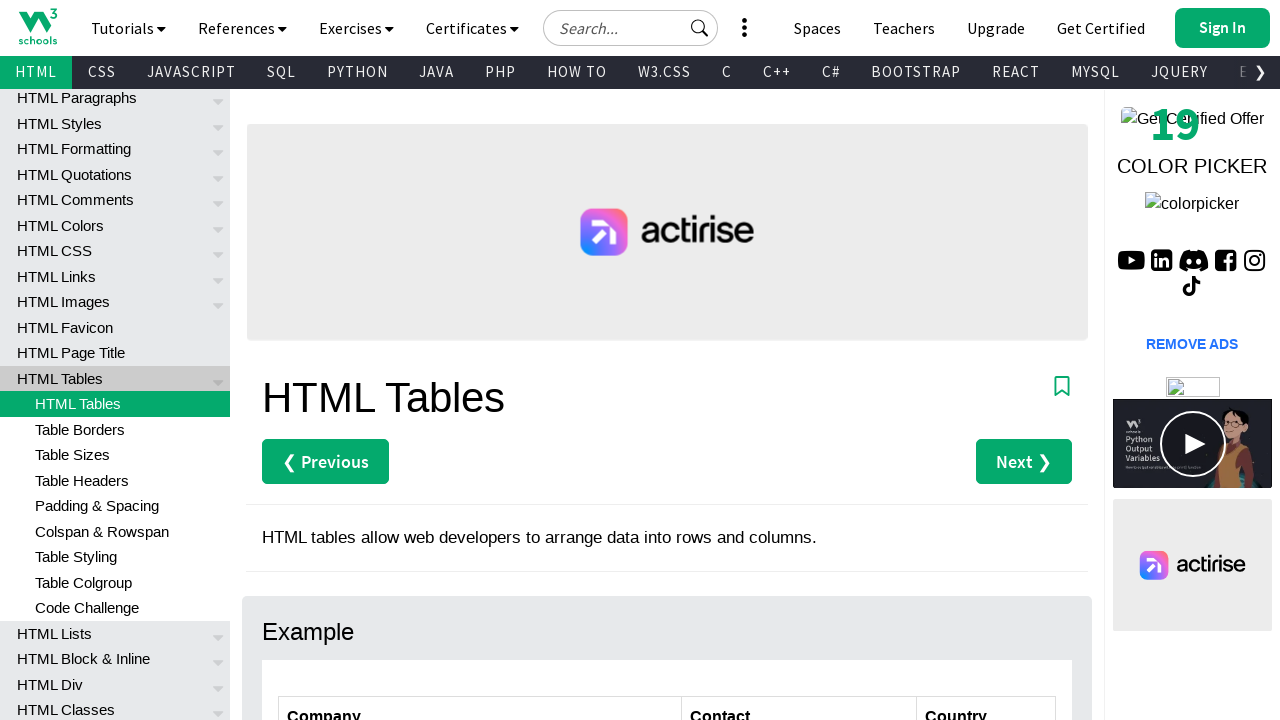

Retrieved text content from table cell at row 5, column 3: 'UK'
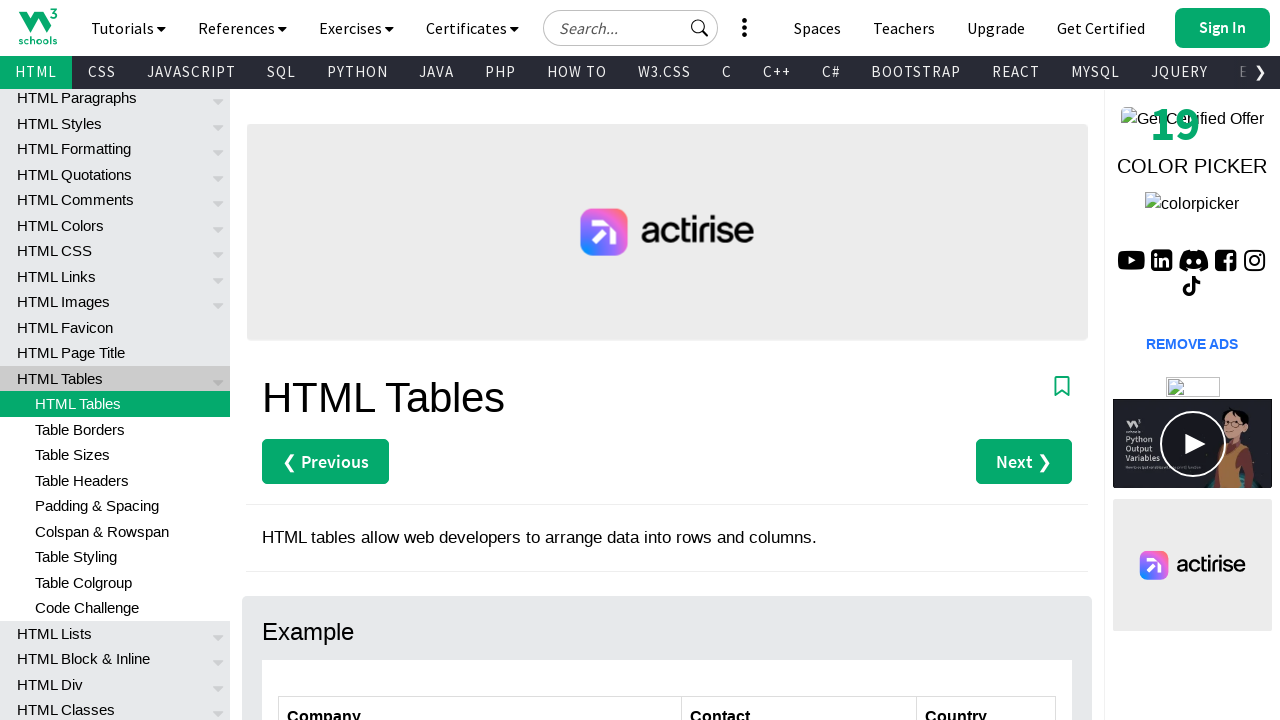

Retrieved text content from table cell at row 6, column 1: 'Laughing Bacchus Winecellars'
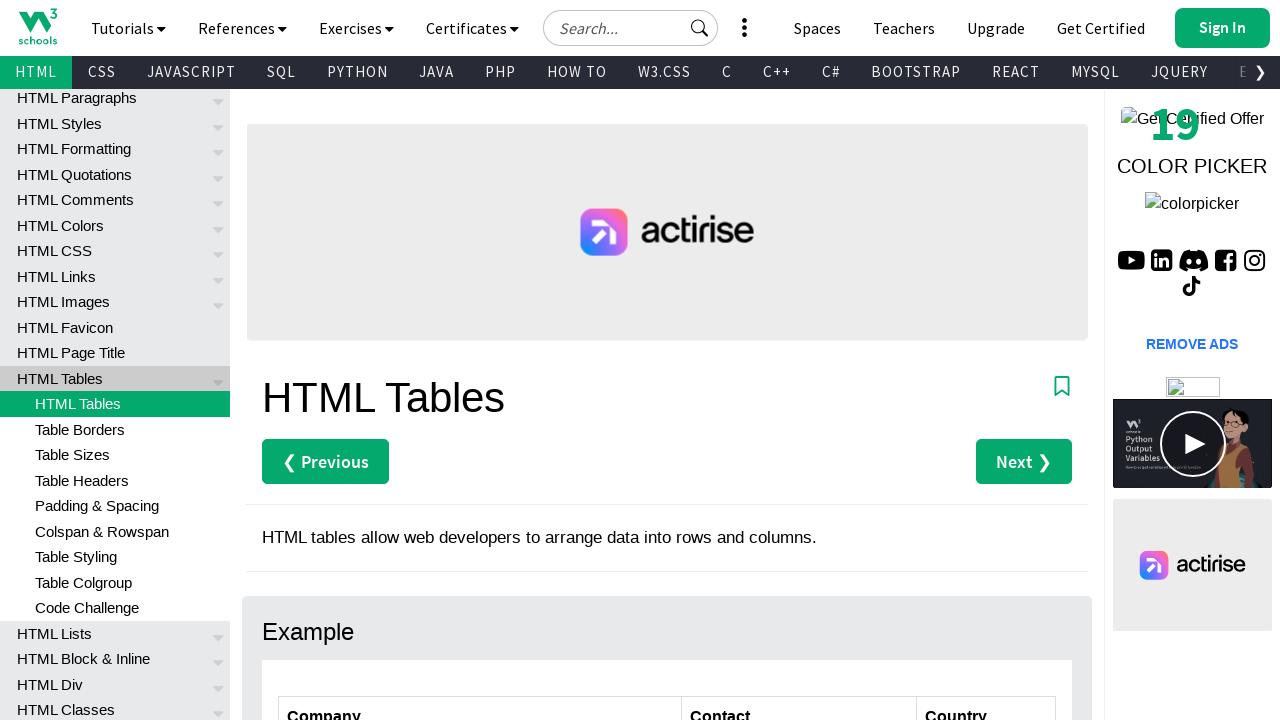

Retrieved text content from table cell at row 6, column 2: 'Yoshi Tannamuri'
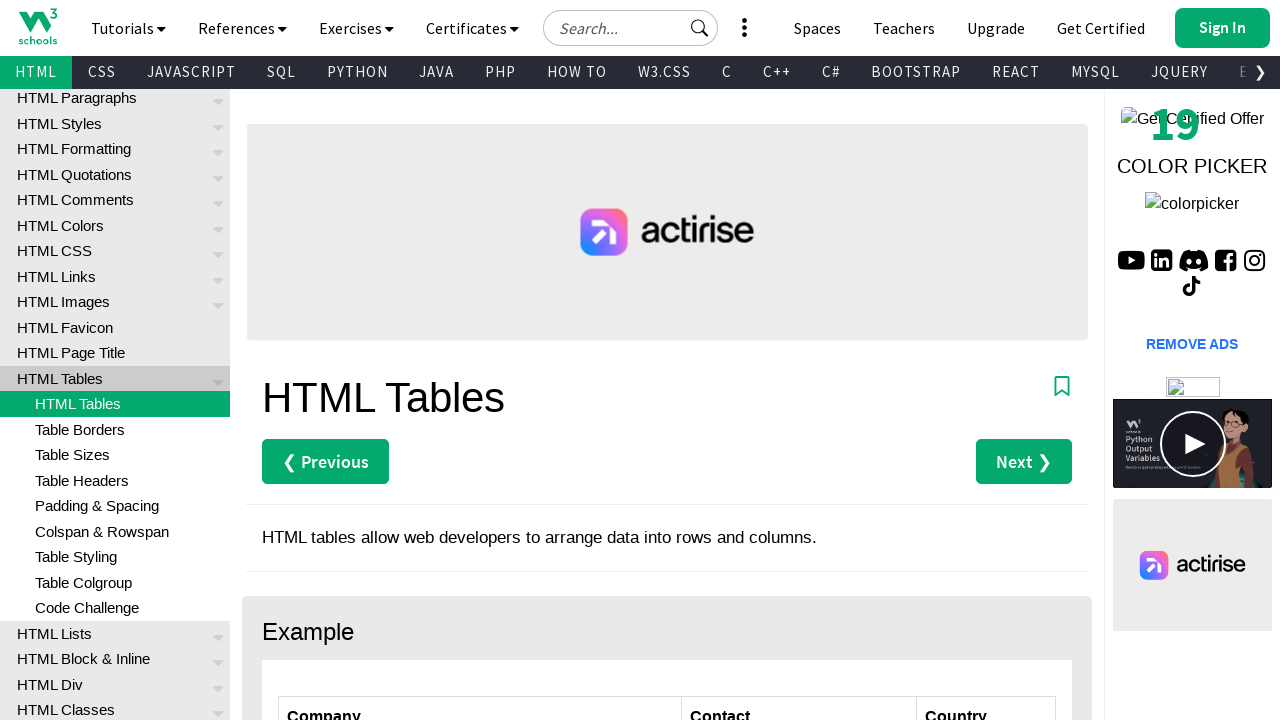

Retrieved text content from table cell at row 6, column 3: 'Canada'
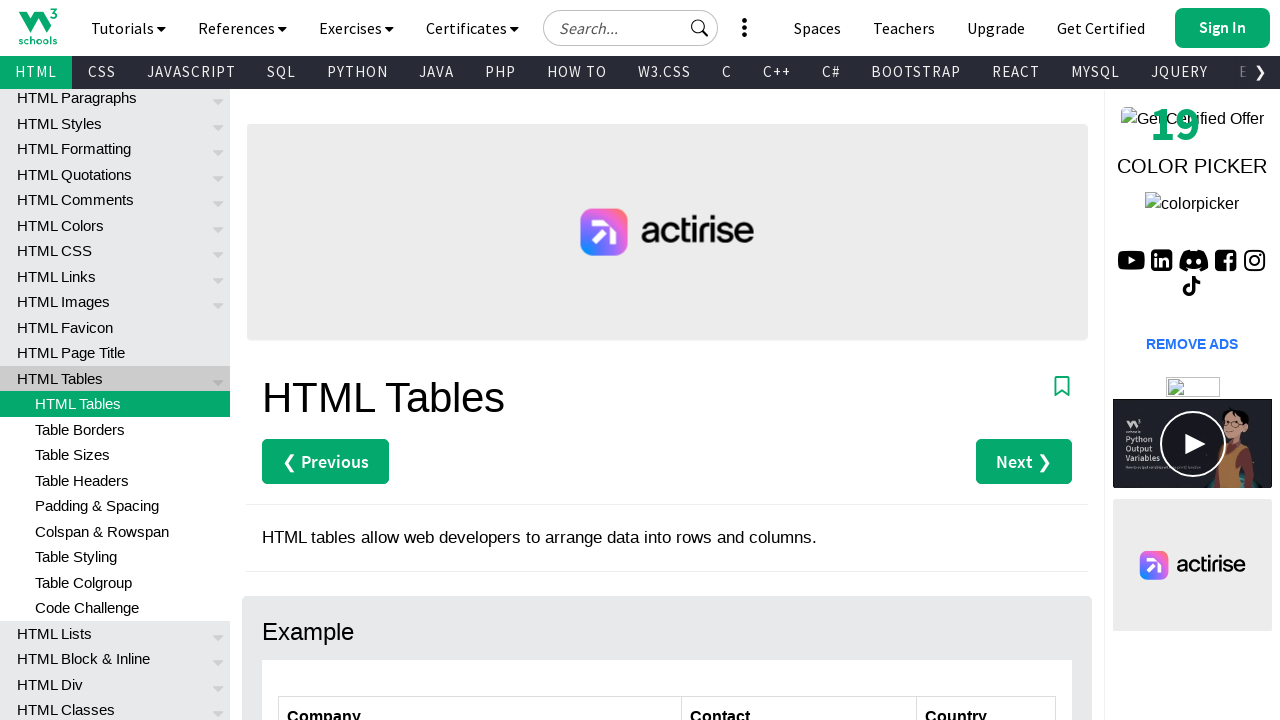

Retrieved text content from table cell at row 7, column 1: 'Magazzini Alimentari Riuniti'
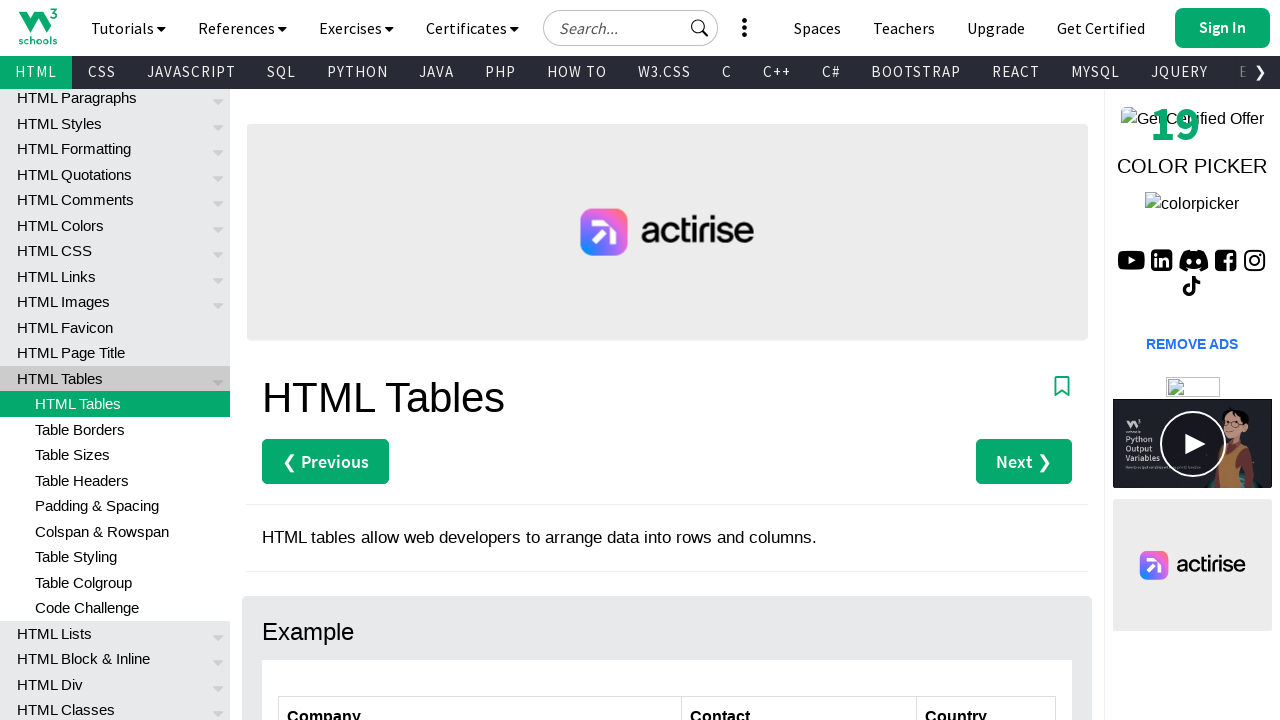

Retrieved text content from table cell at row 7, column 2: 'Giovanni Rovelli'
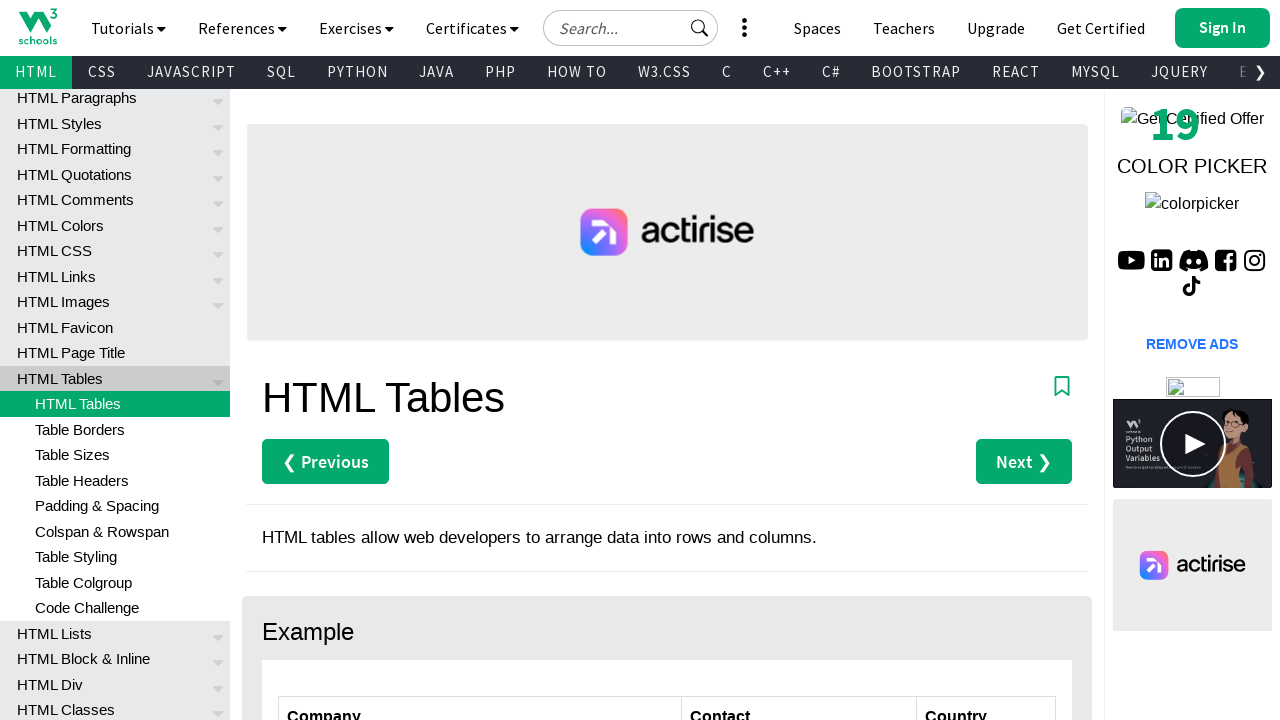

Retrieved text content from table cell at row 7, column 3: 'Italy'
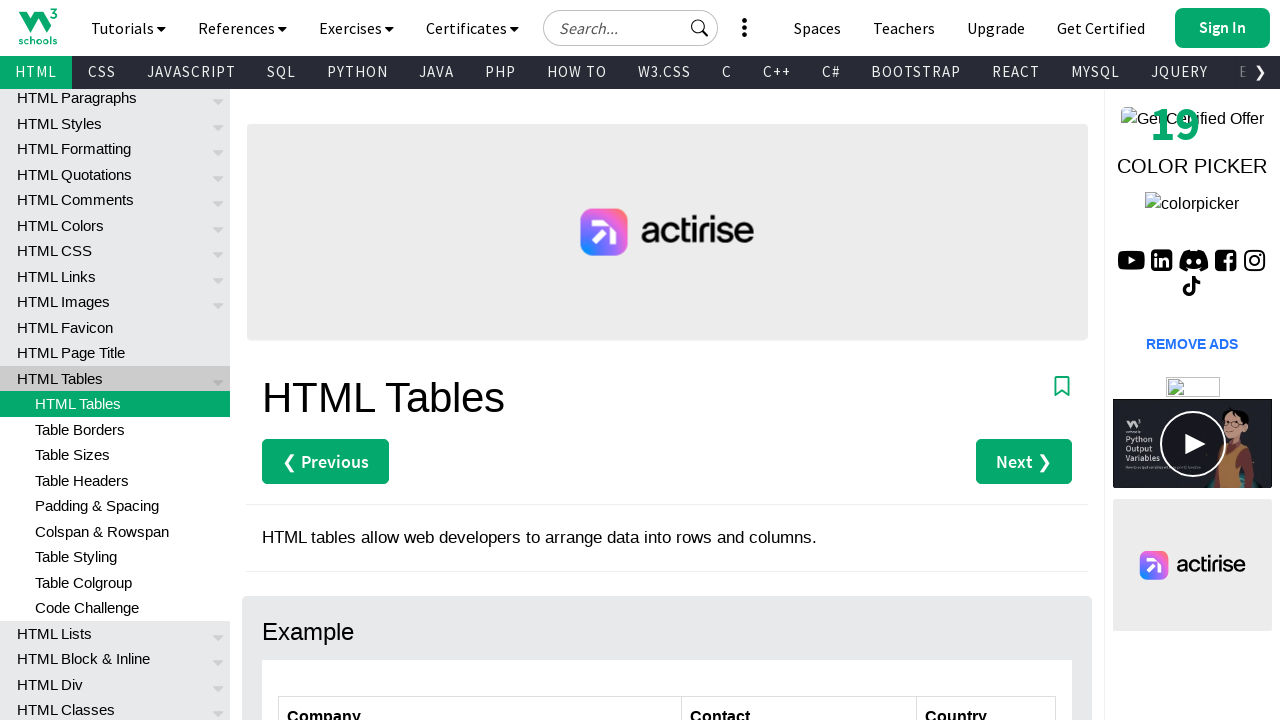

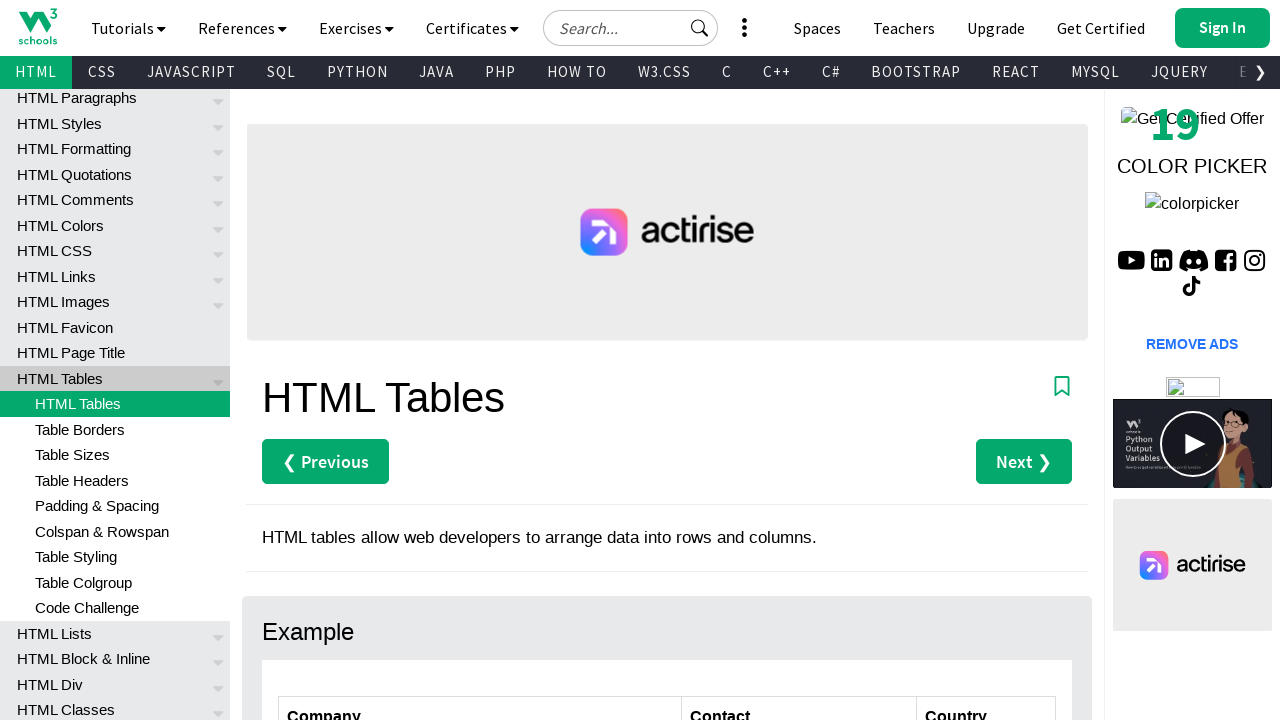